Tests filling a date field inside an embedded iframe form

Starting URL: https://testautomationpractice.blogspot.com/

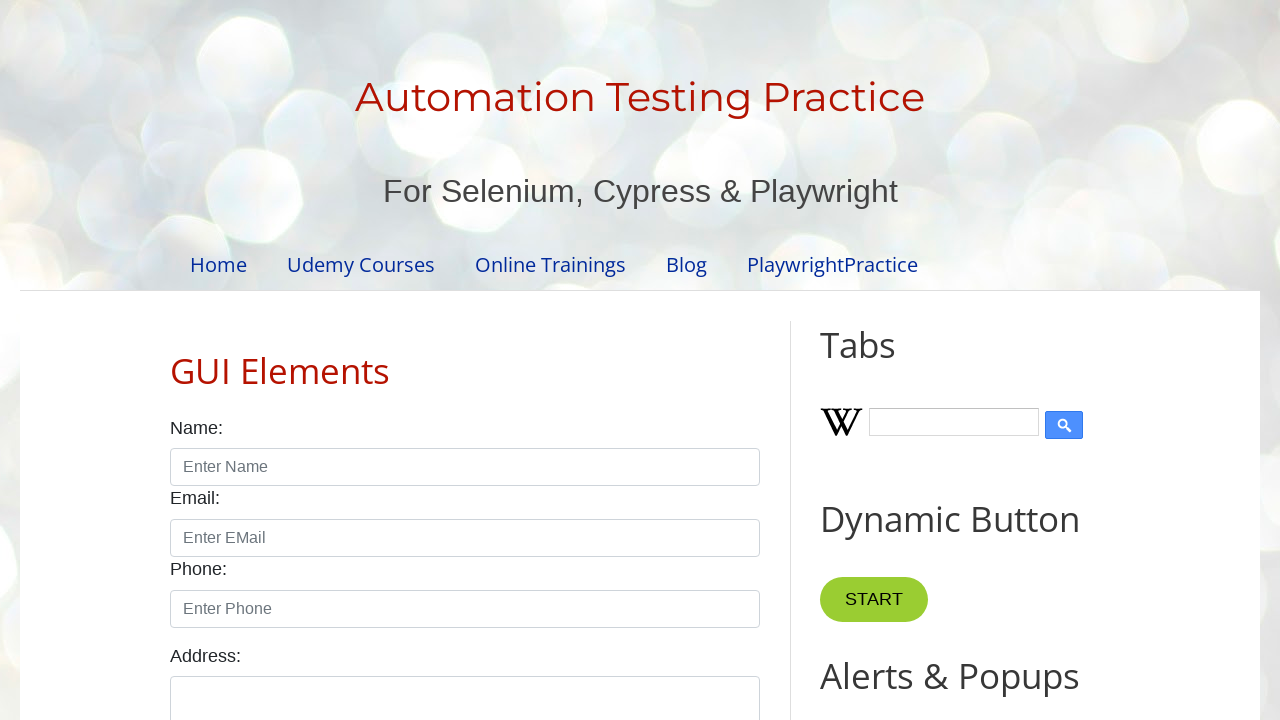

Set viewport size to 1920x1080
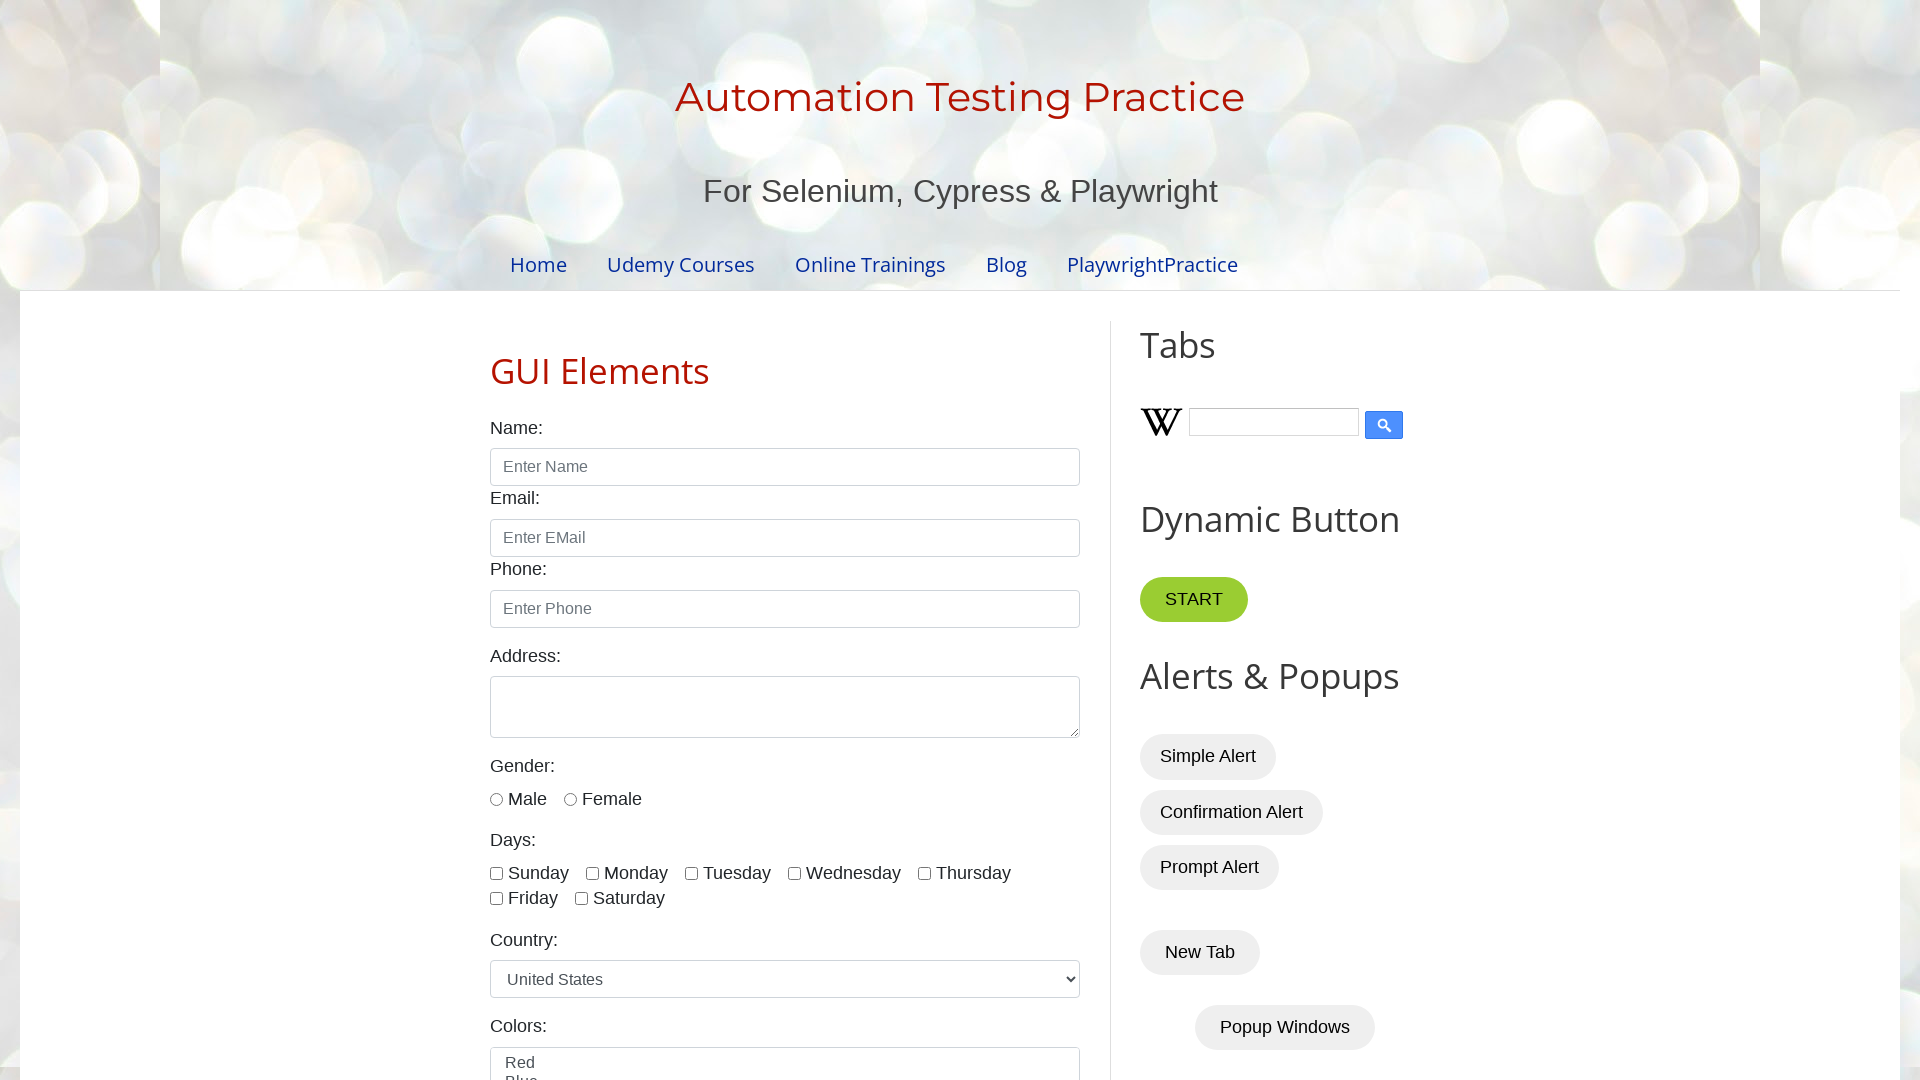

Scrolled down 800 pixels to reveal iframe
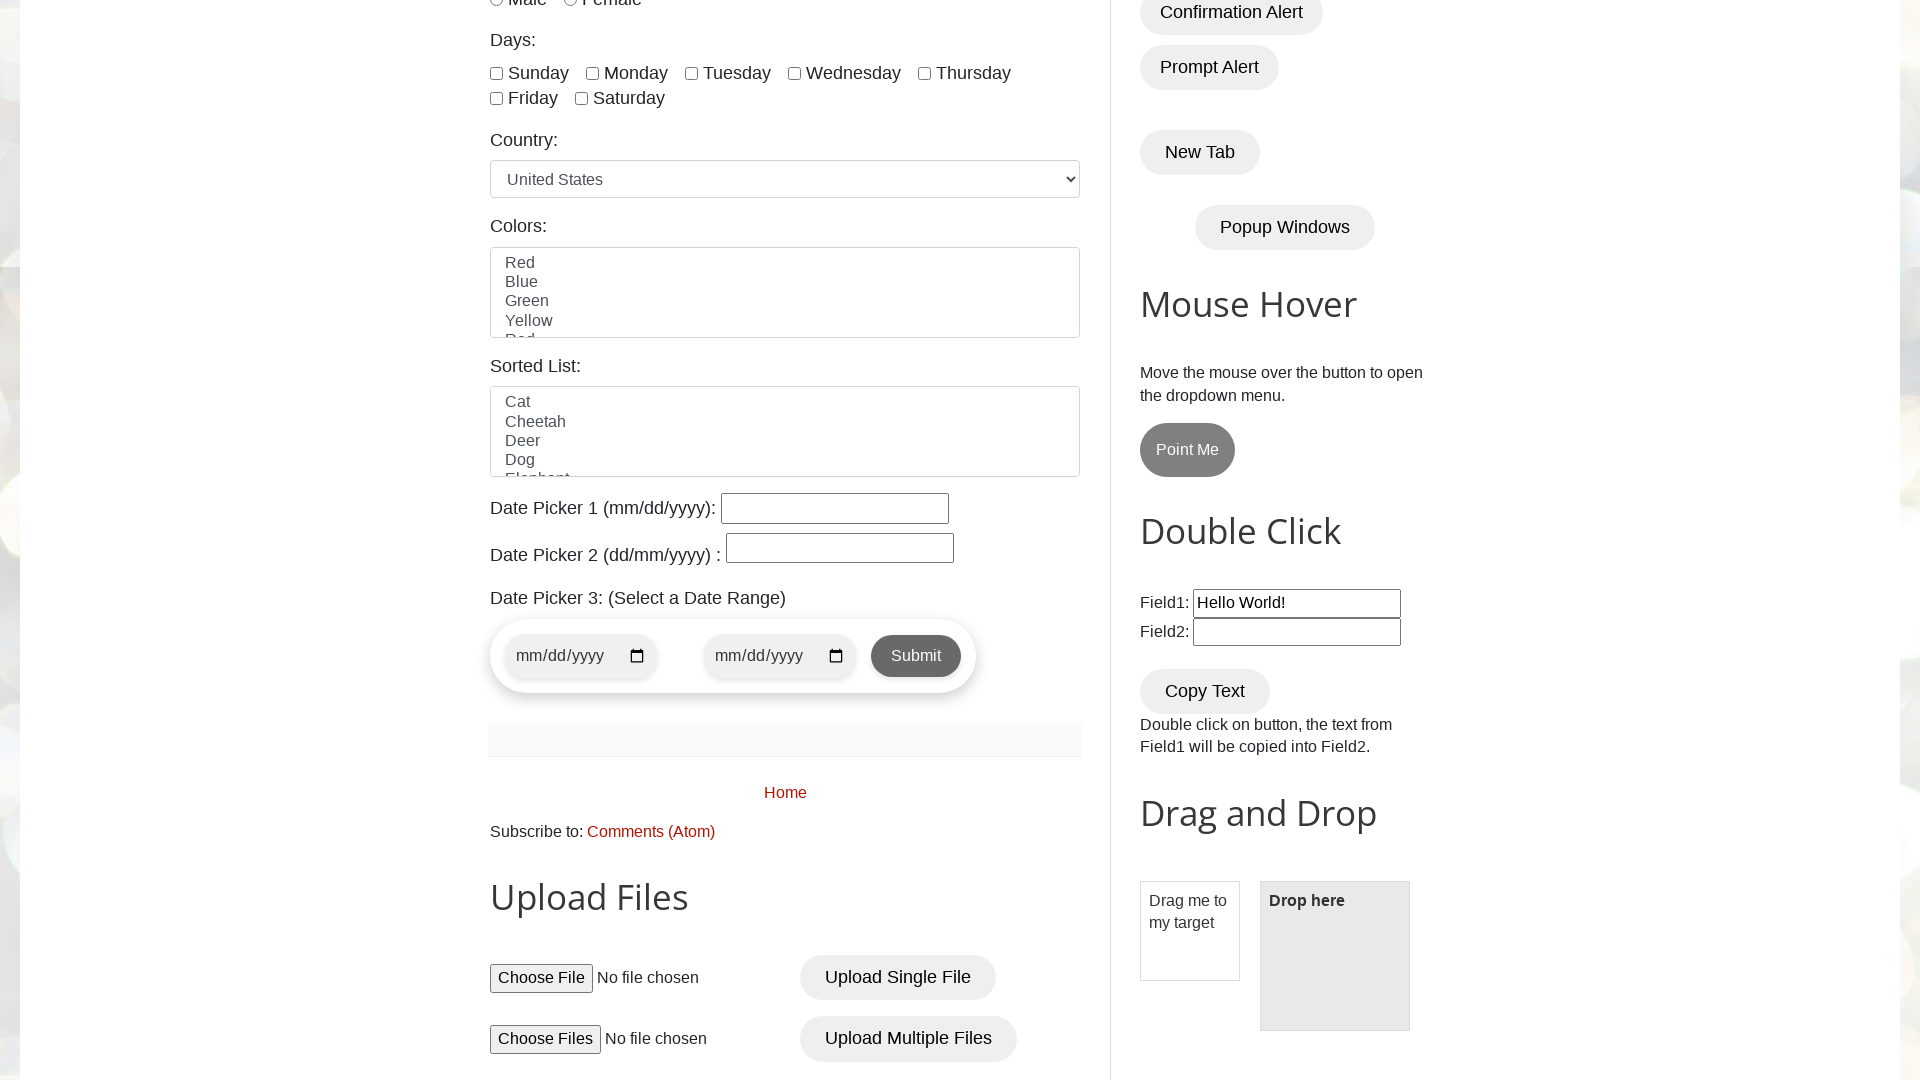

Located embedded iframe for form
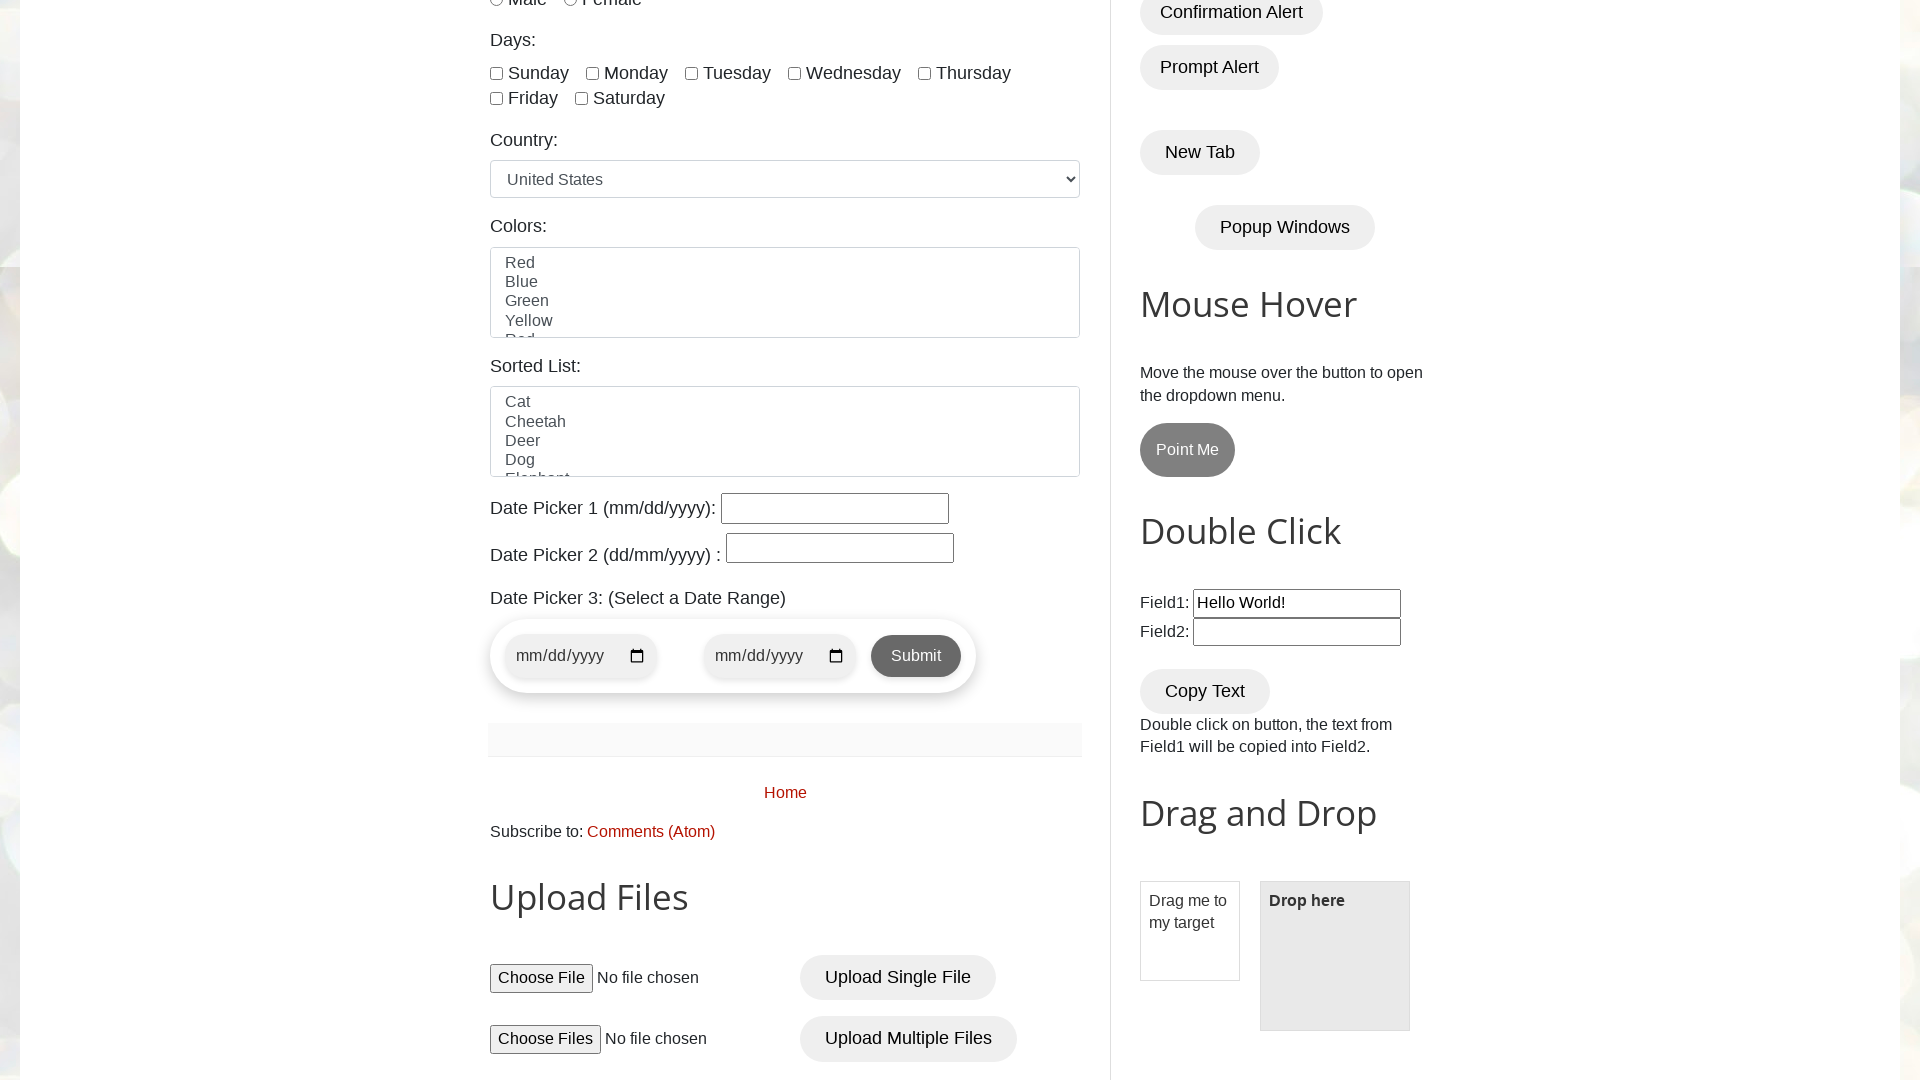

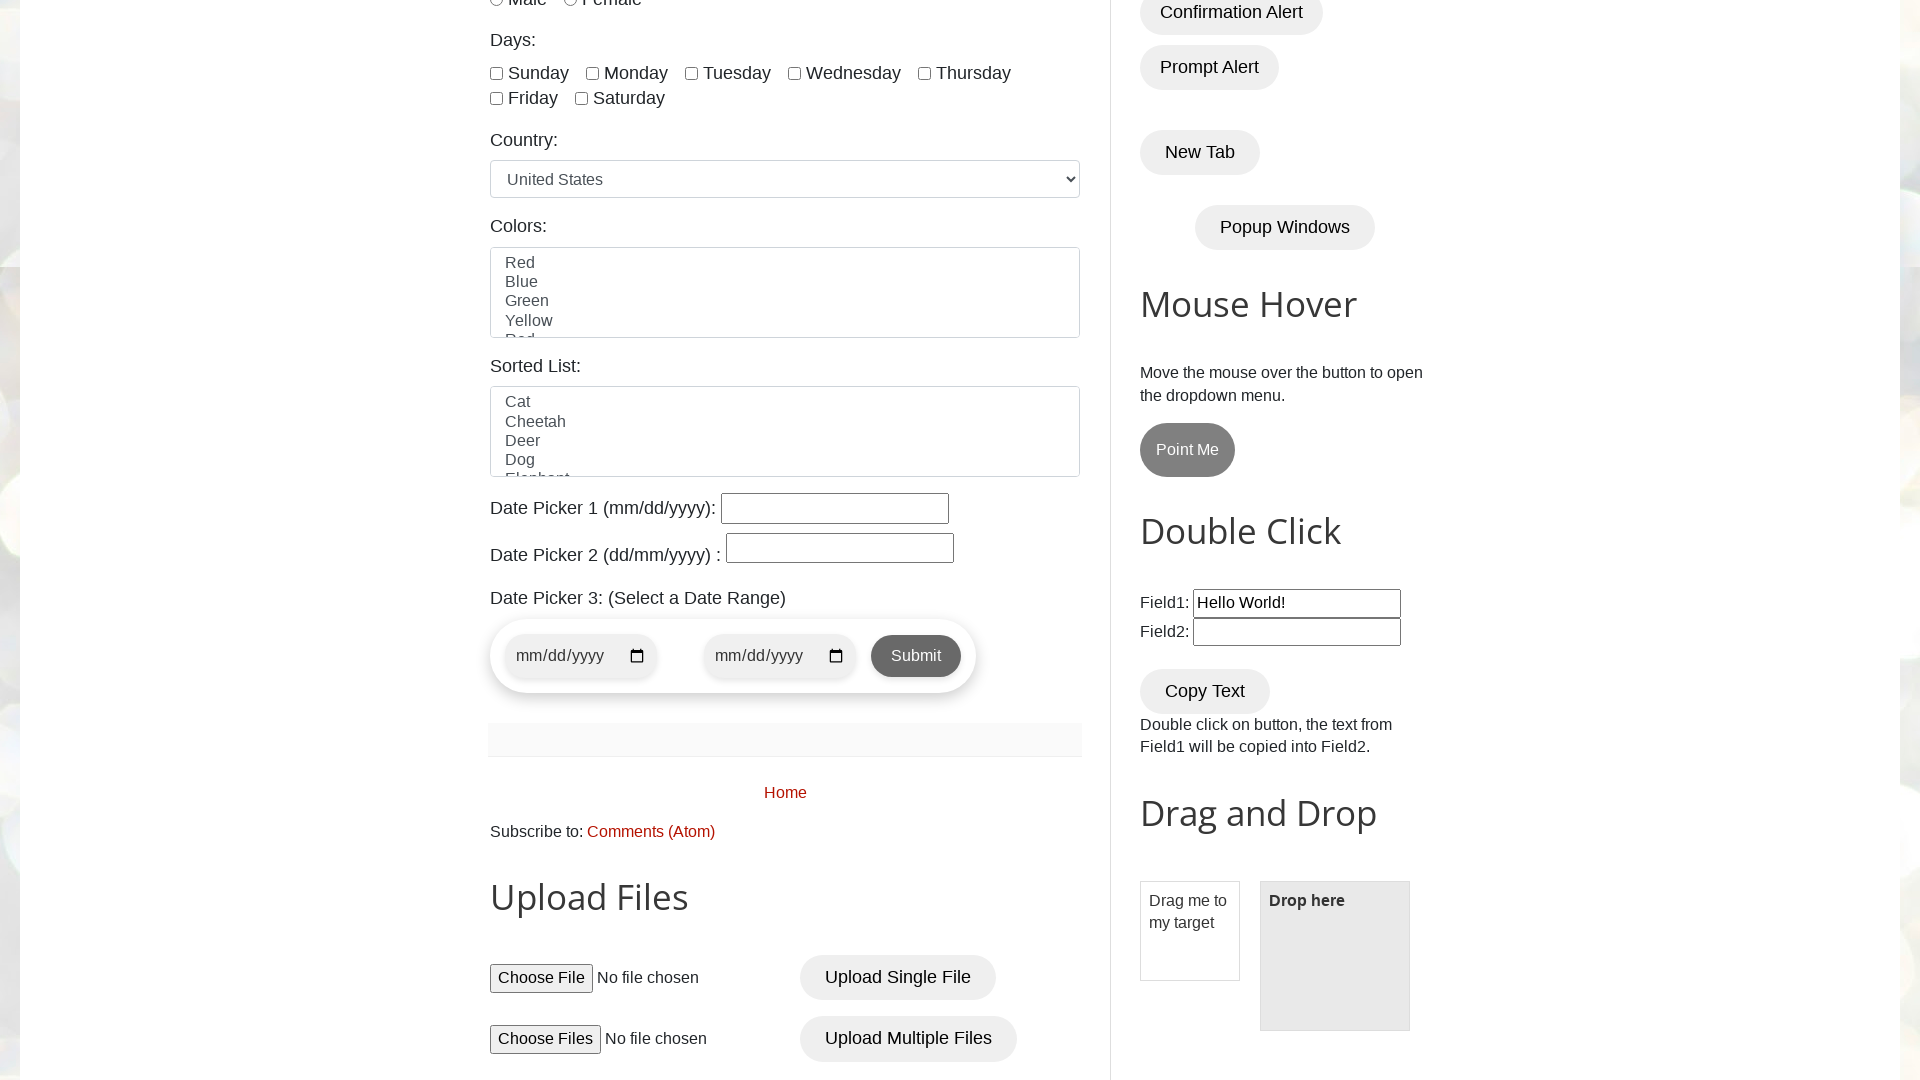